Tests that the input field is cleared after adding a todo item.

Starting URL: https://demo.playwright.dev/todomvc

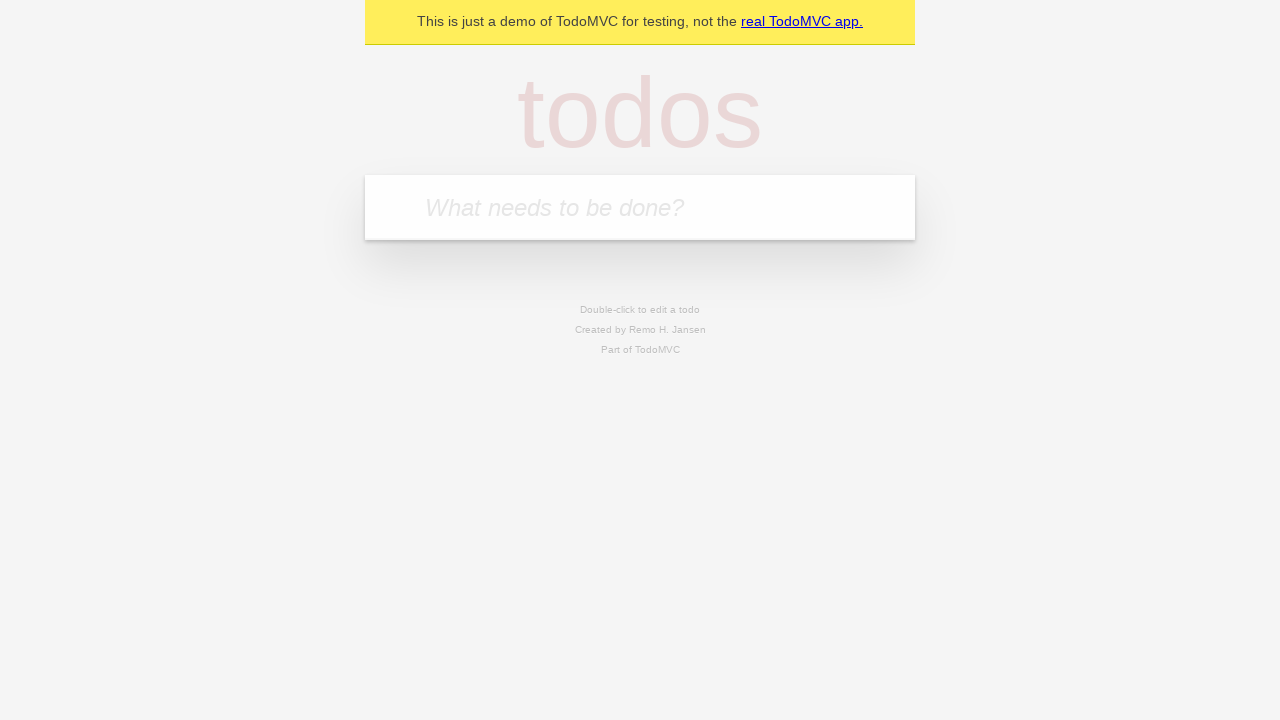

Filled input field with 'buy some cheese' on internal:attr=[placeholder="What needs to be done?"i]
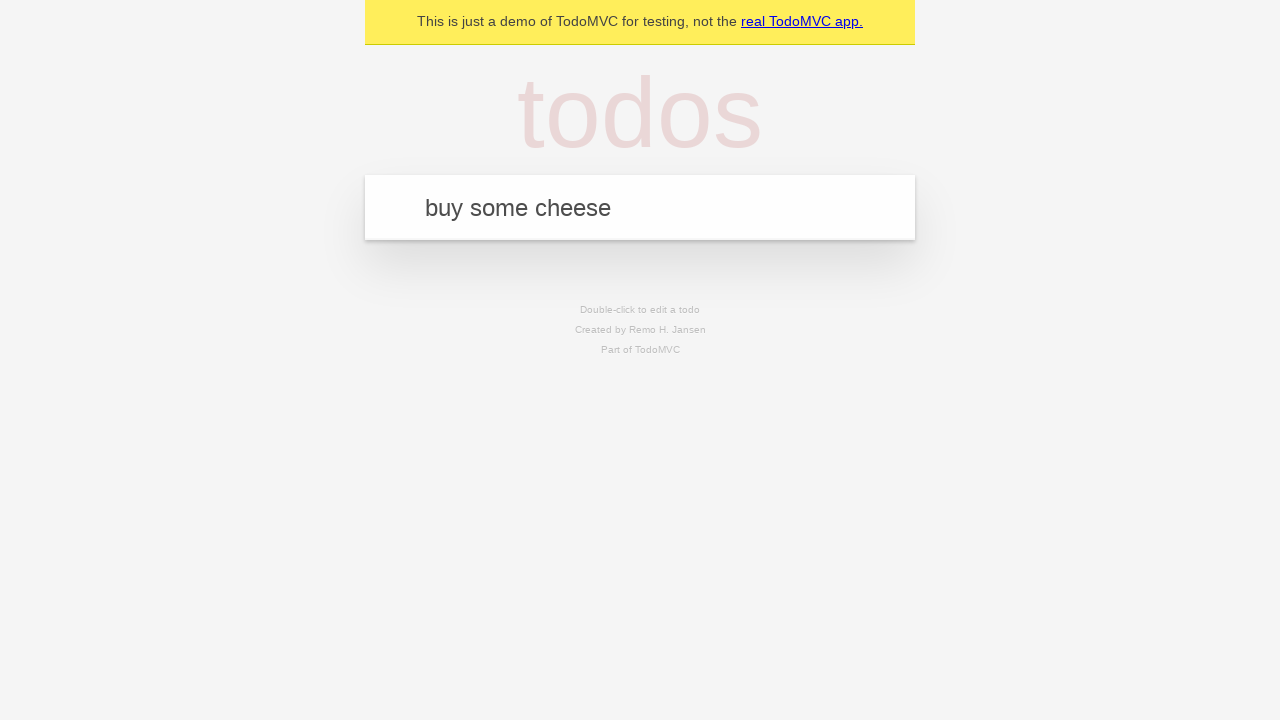

Pressed Enter to submit todo item on internal:attr=[placeholder="What needs to be done?"i]
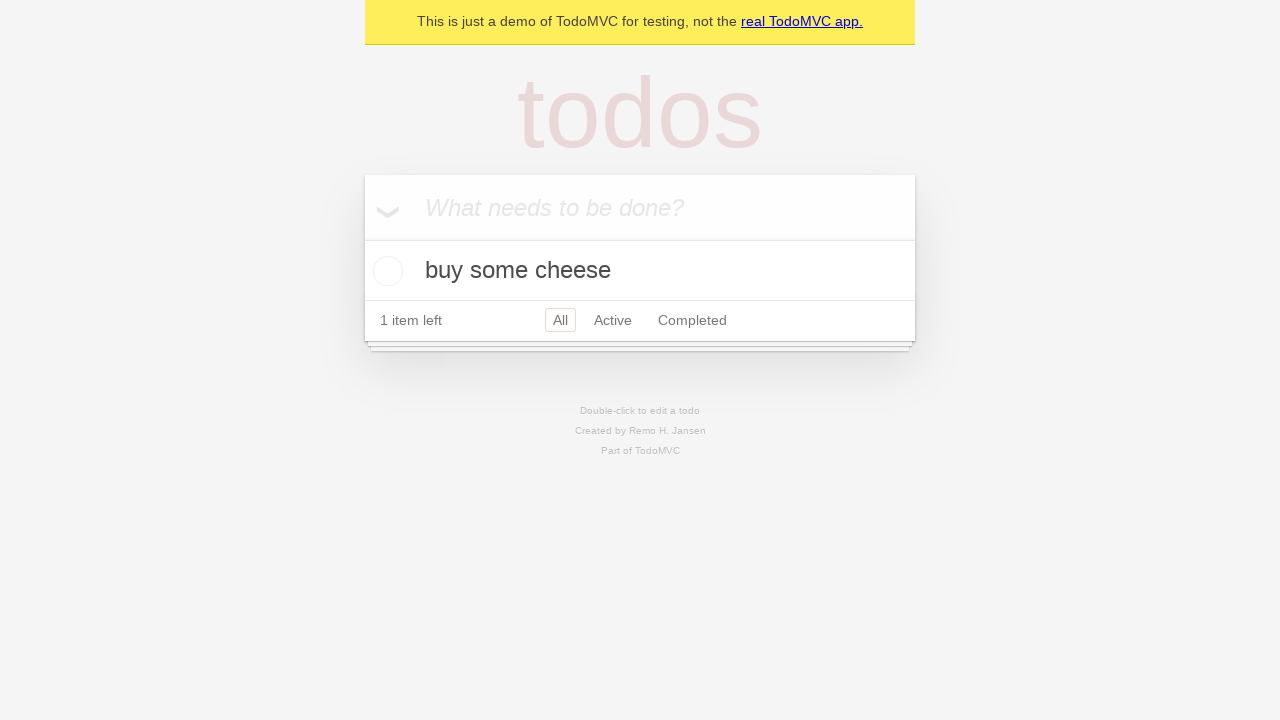

Todo item appeared in the list
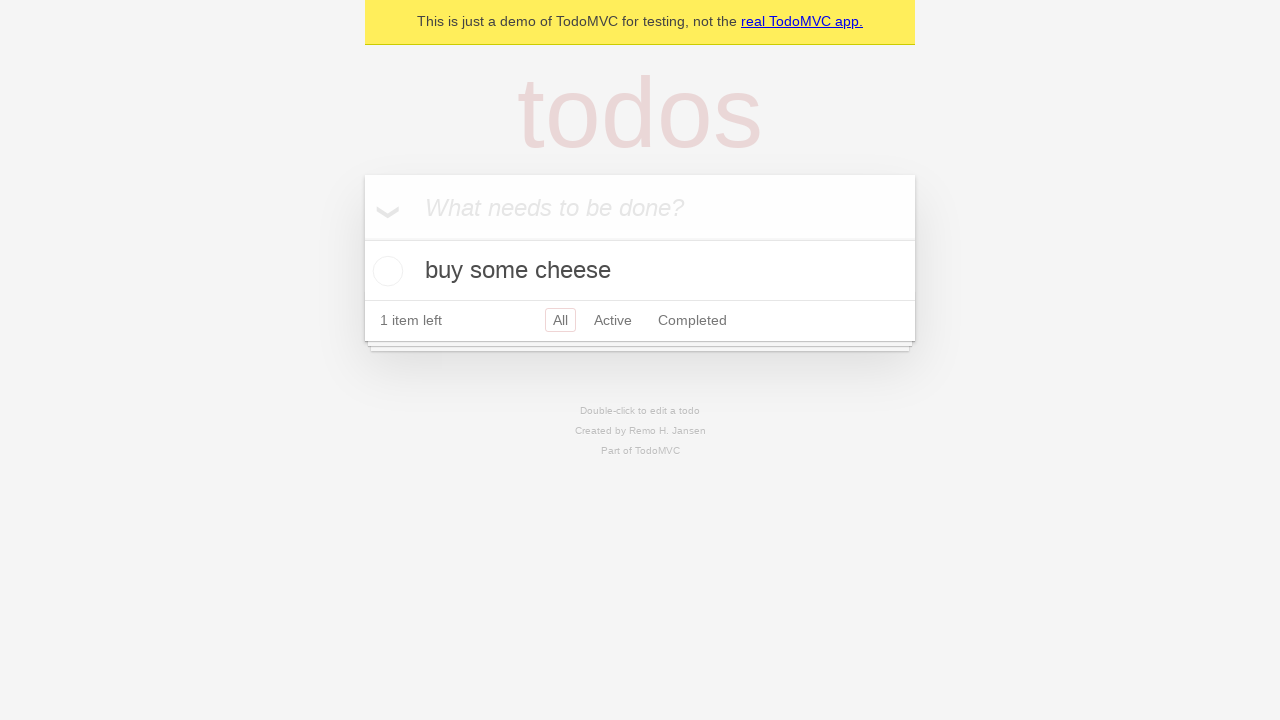

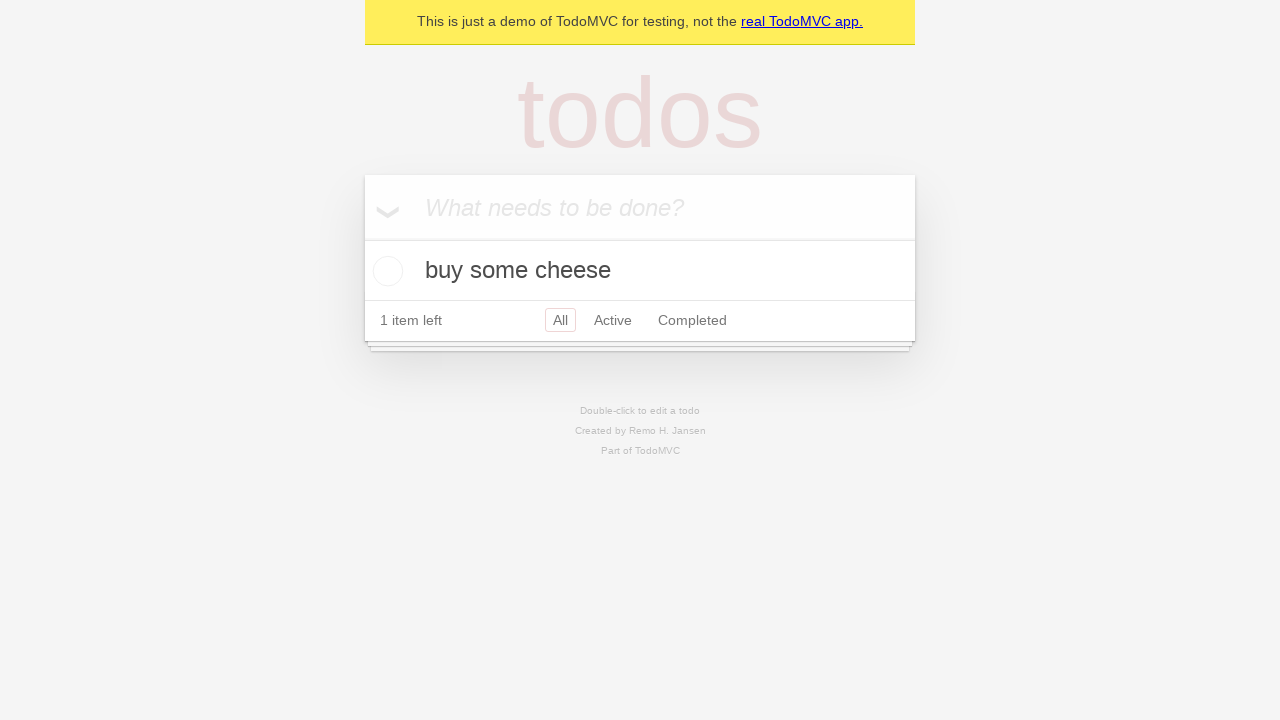